Loads the automation practice page, refreshes it, and verifies the page title and URL remain correct

Starting URL: https://ultimateqa.com/automation

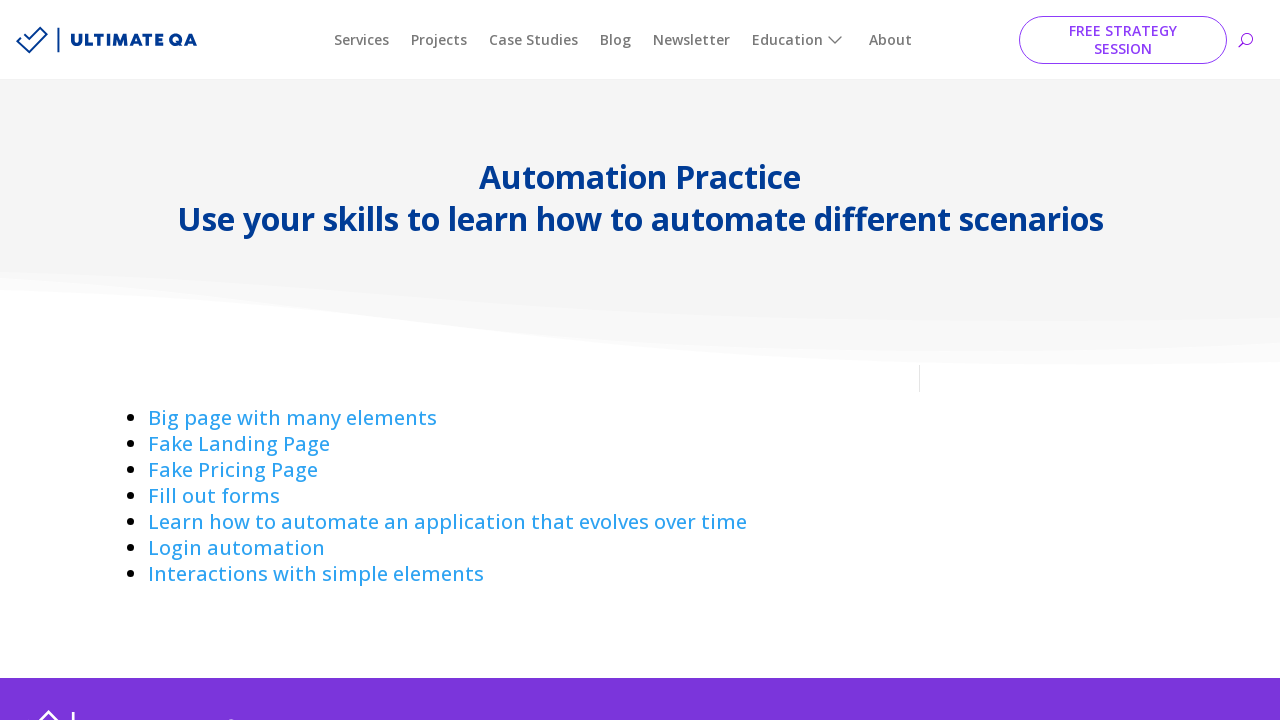

Waited for page to load (domcontentloaded)
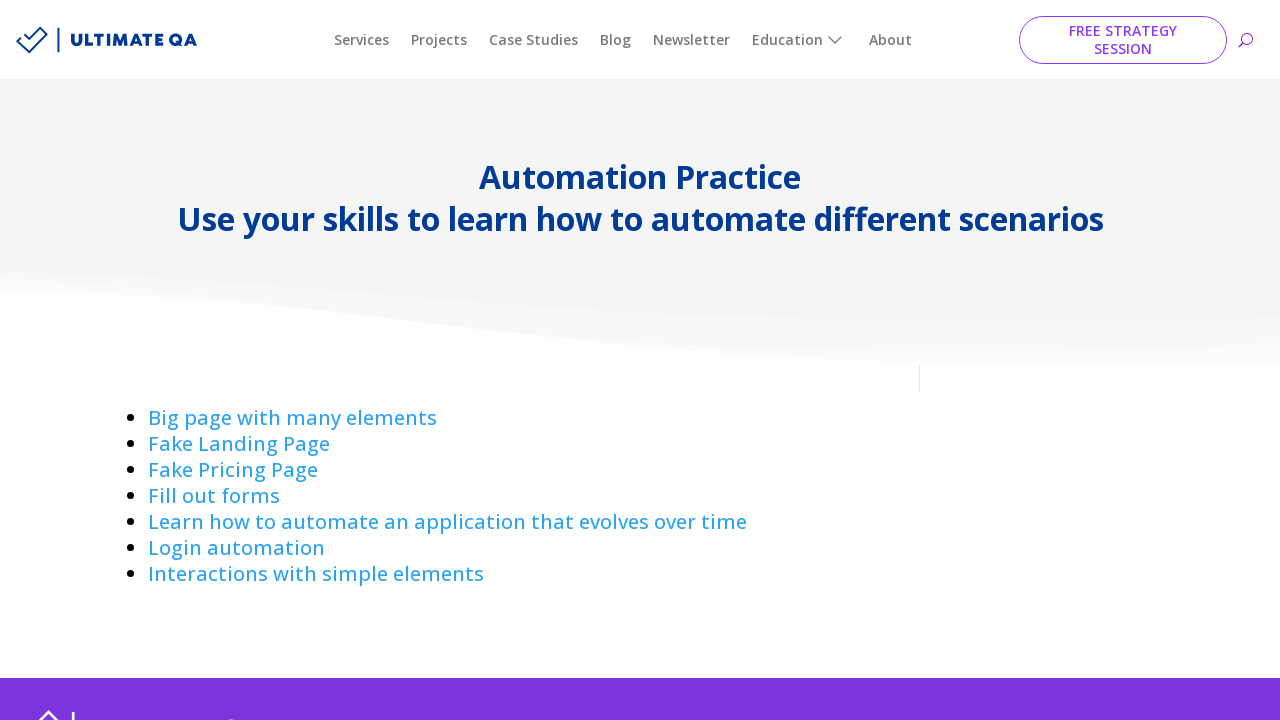

Reloaded the automation practice page
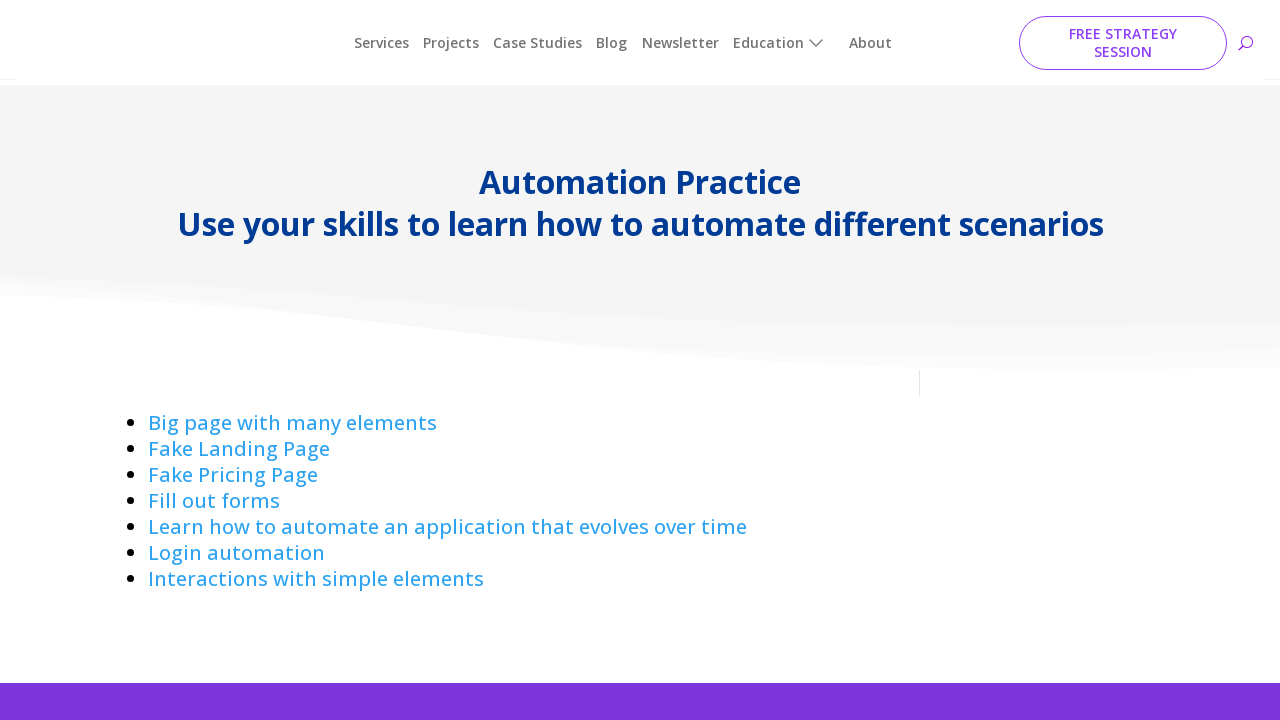

Waited for page to finish reloading (domcontentloaded)
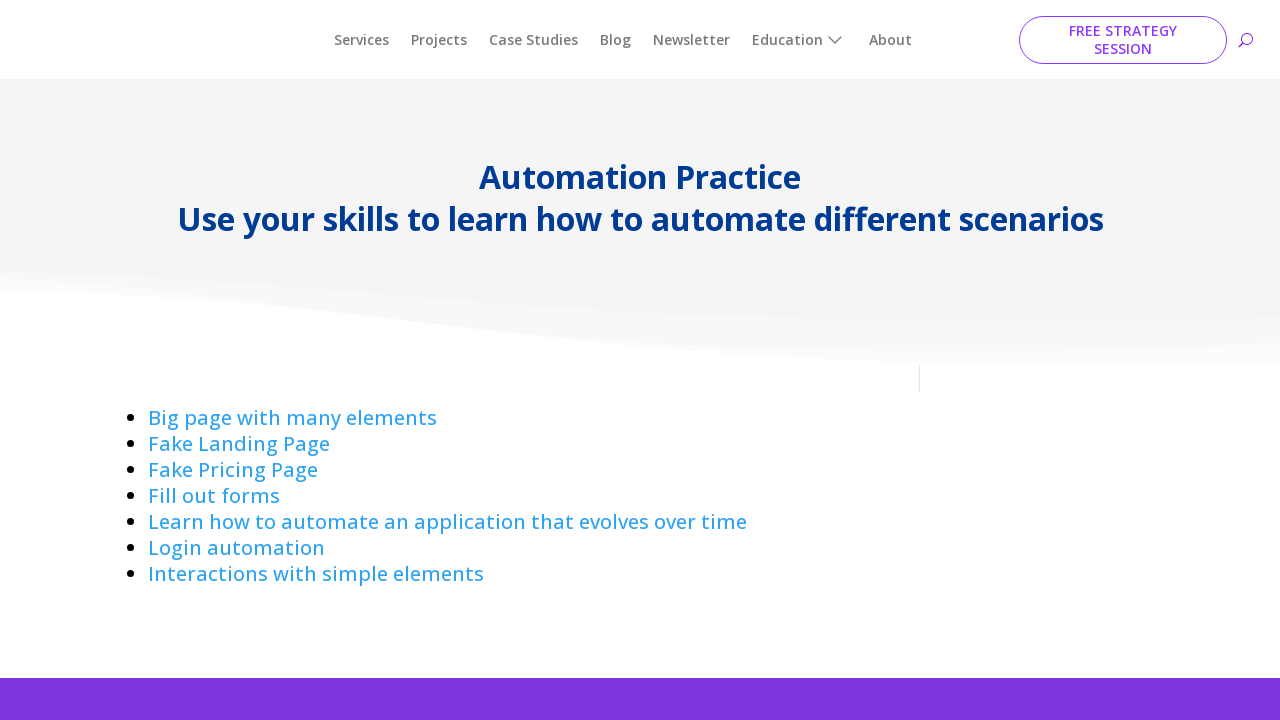

Verified page title is 'Automation Practice - Ultimate QA'
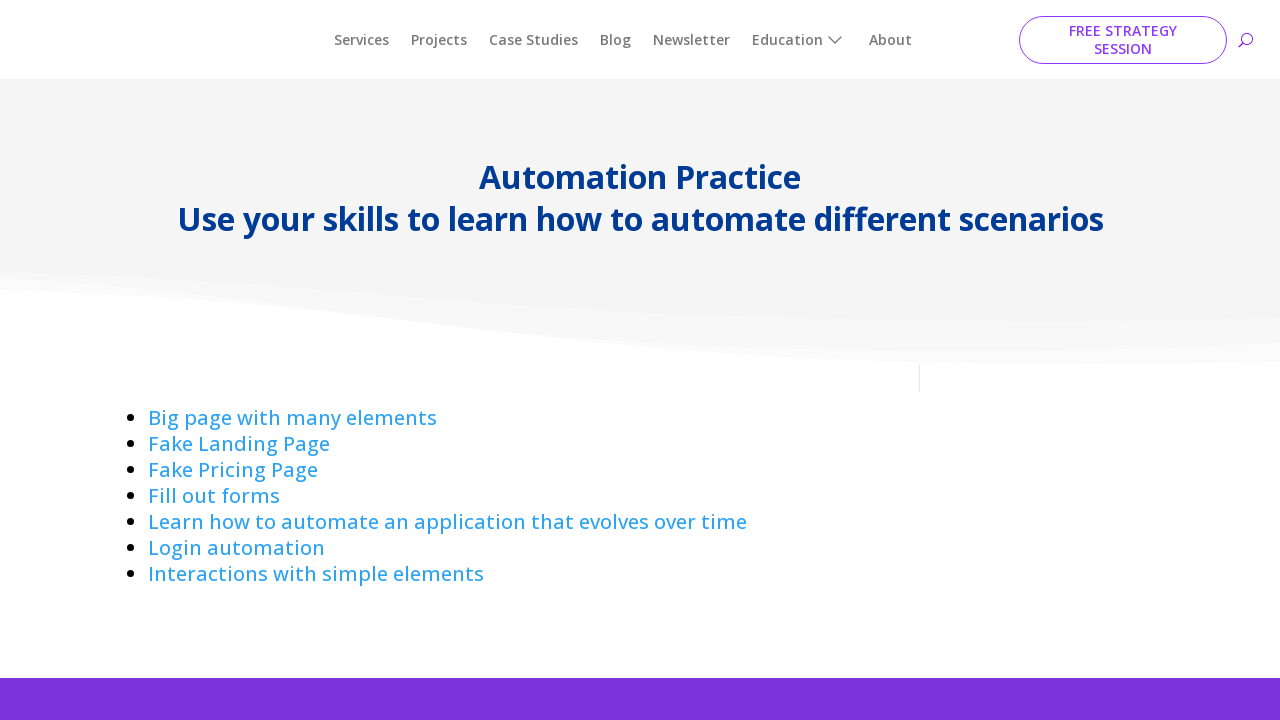

Verified URL is 'https://ultimateqa.com/automation'
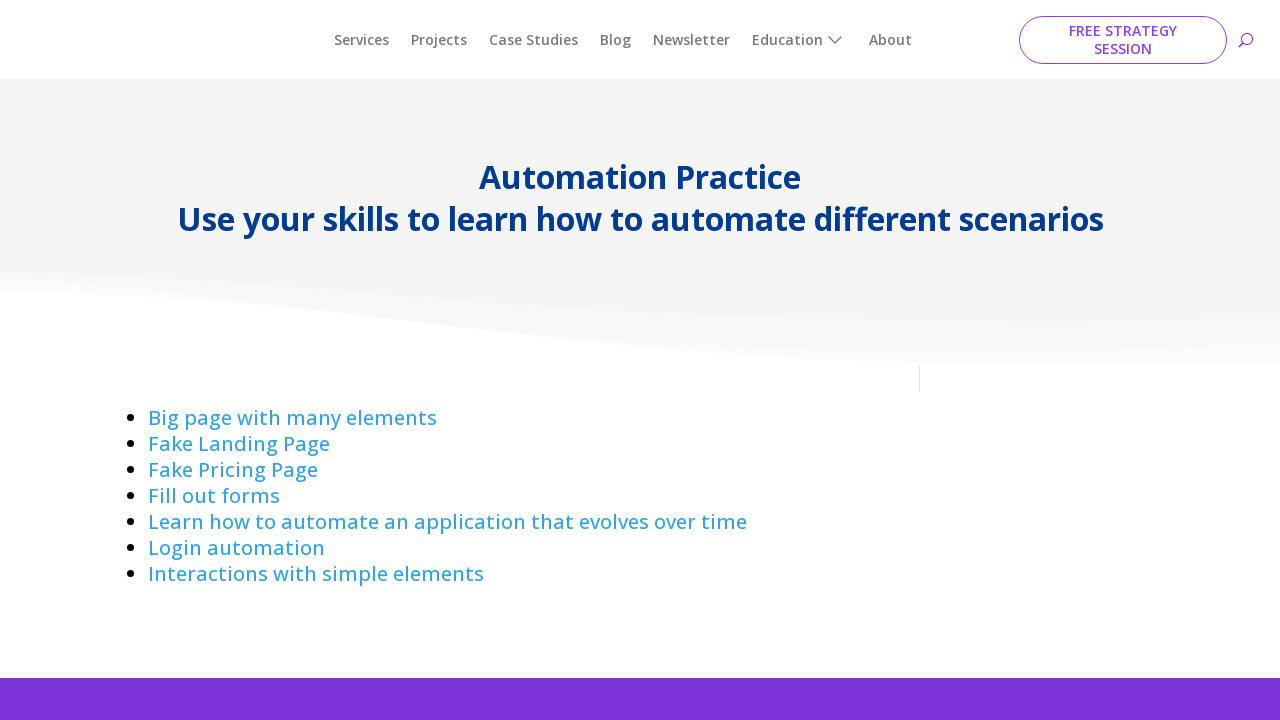

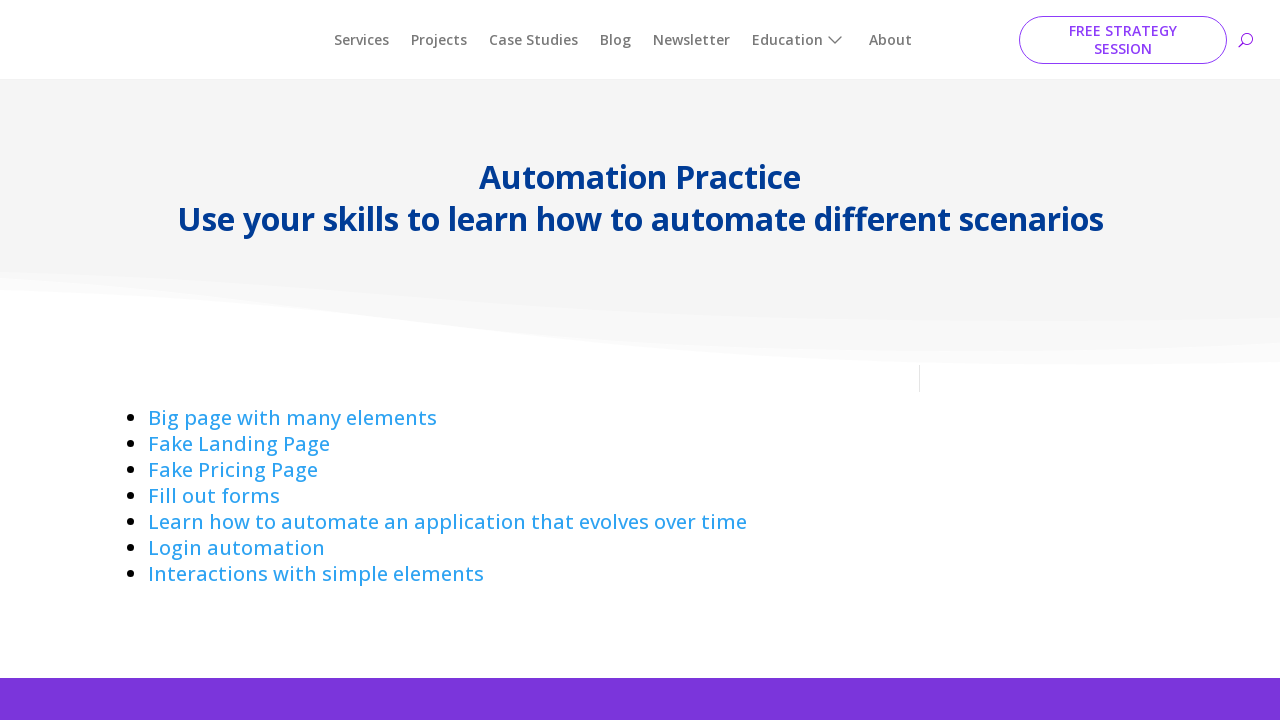